Verifies the background color CSS property of the CSS menu element on the Omayo blog

Starting URL: https://omayo.blogspot.com/

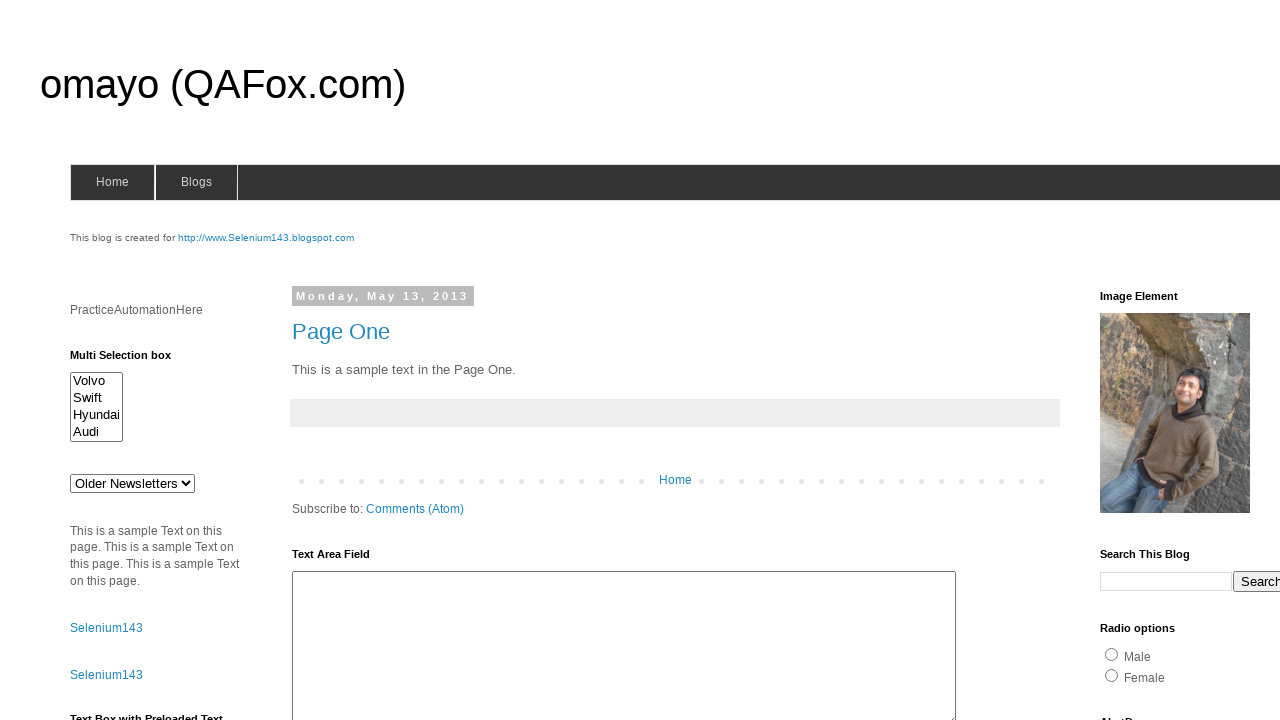

Navigated to Omayo blog homepage
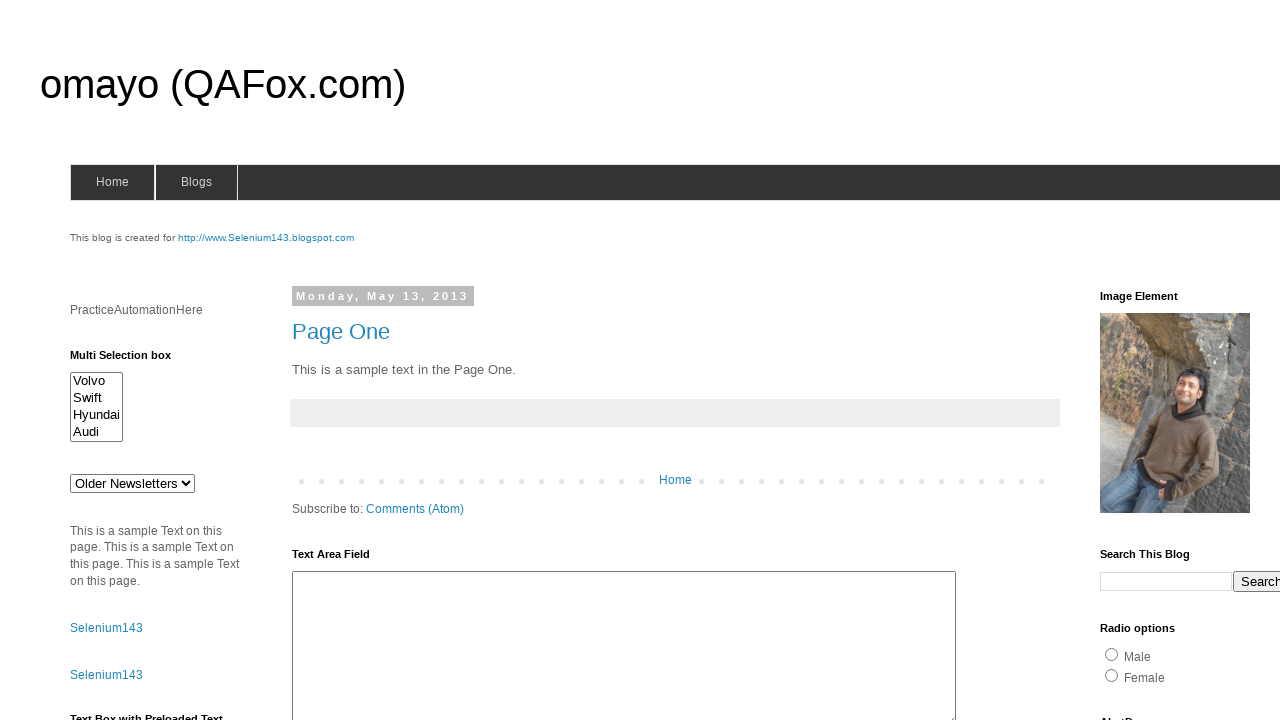

Located CSS menu element
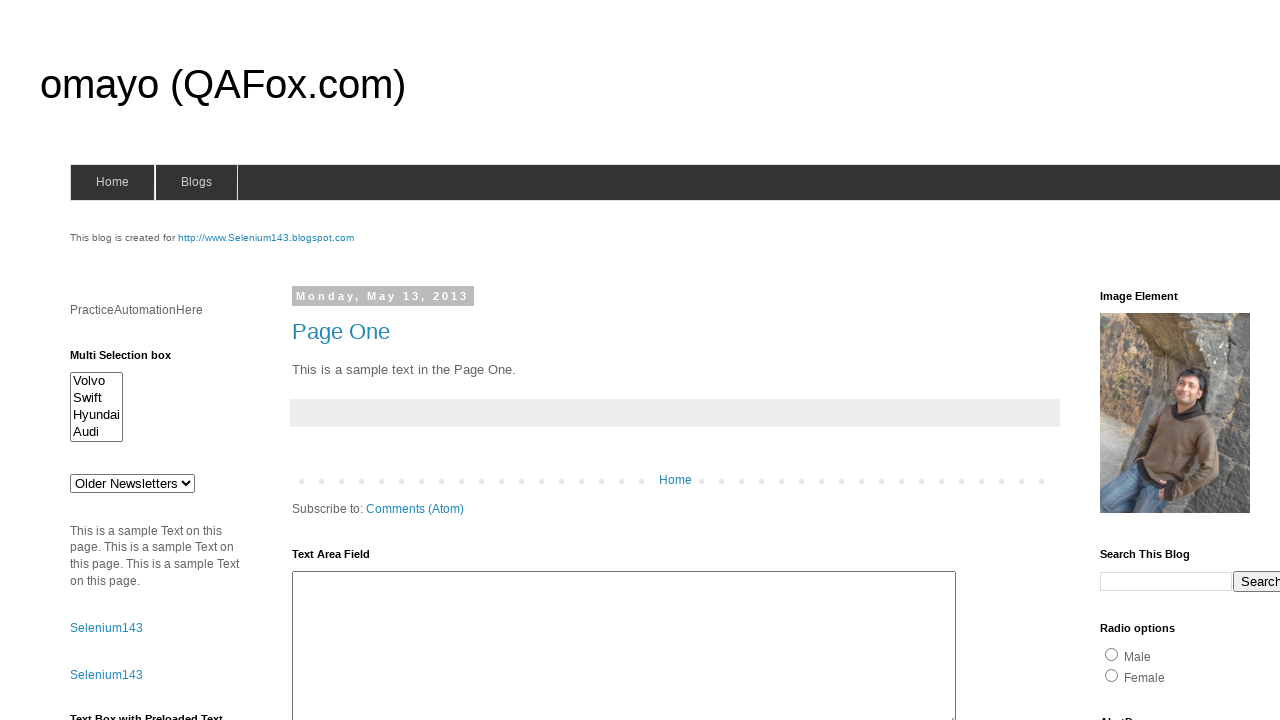

Retrieved background color CSS property: rgb(51, 51, 51)
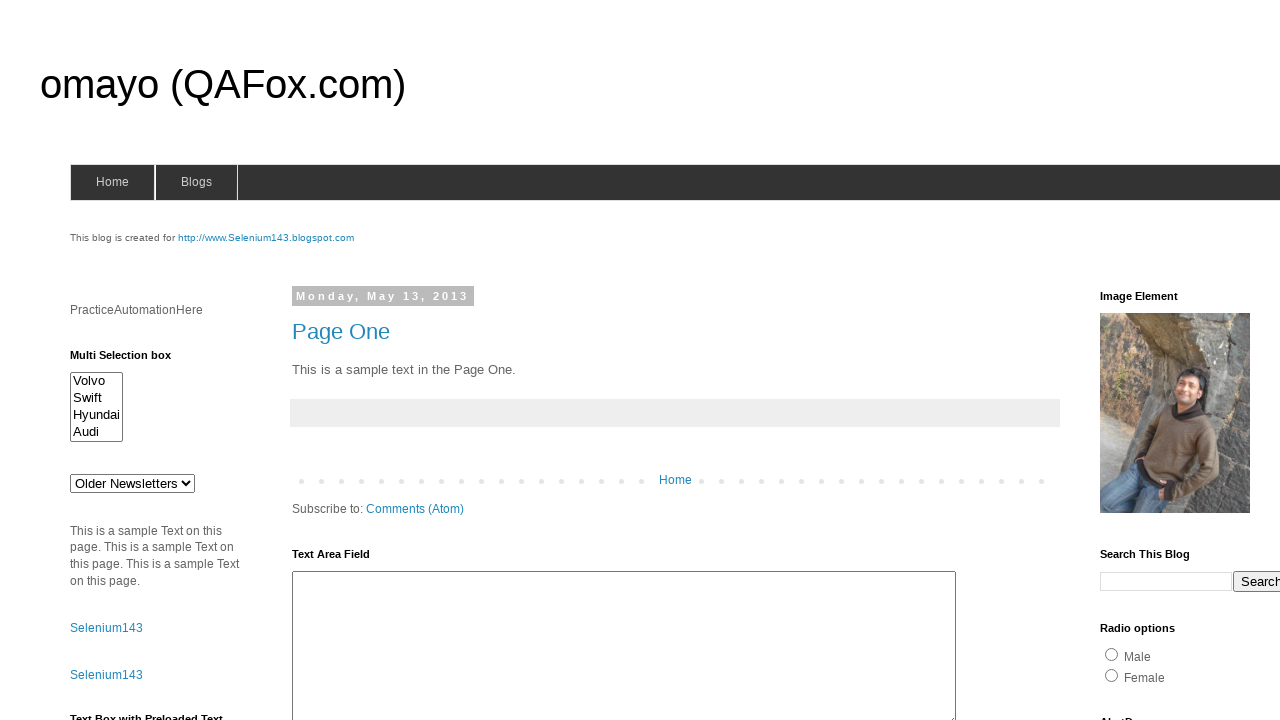

Verified CSS menu element is visible
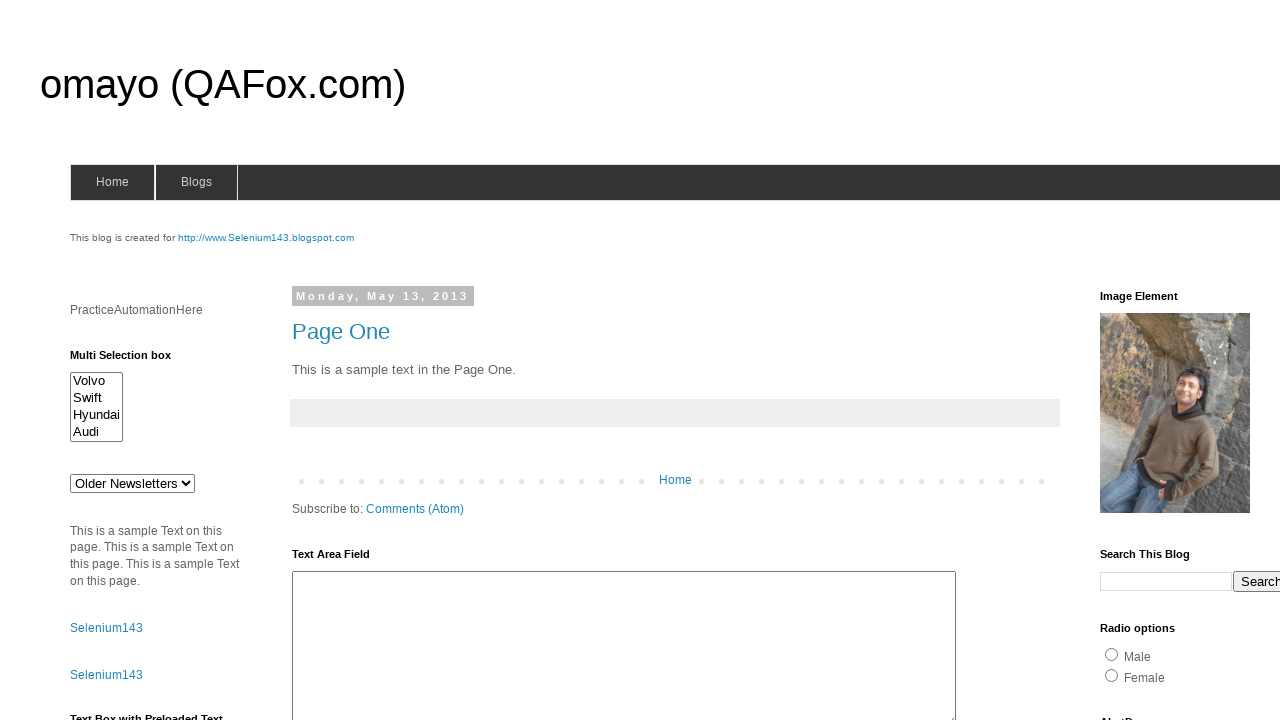

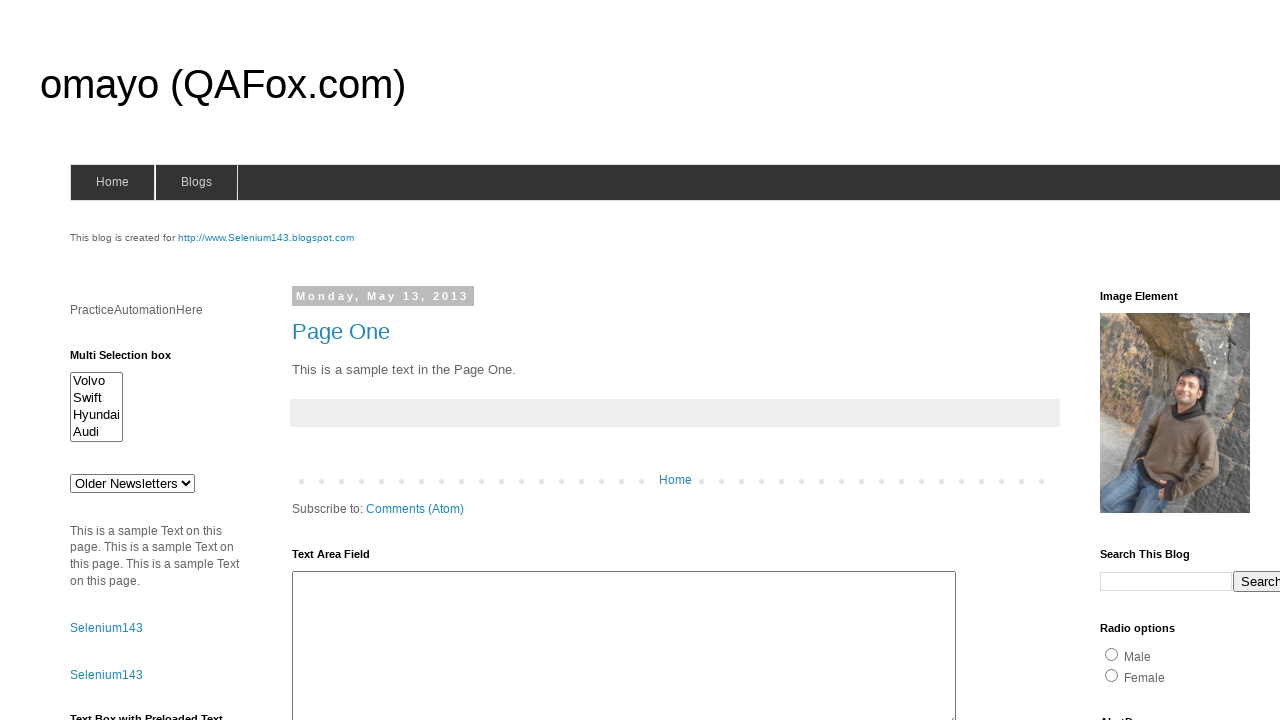